Tests dynamic loading functionality by clicking on a hidden element example link, triggering the loading process, and waiting for the content to appear

Starting URL: https://the-internet.herokuapp.com/dynamic_loading

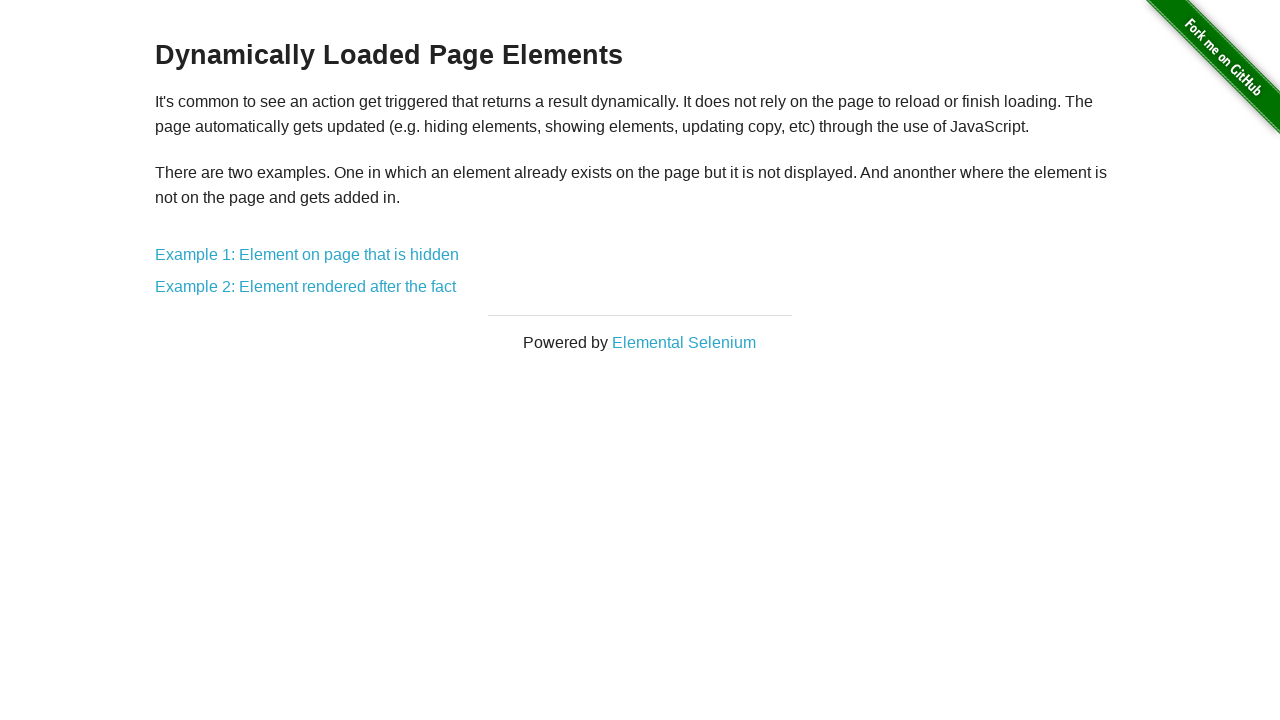

Clicked on 'Example 1: Element on page that is hidden' link at (307, 255) on xpath=//a[contains(@href,'dynamic_loading/1')]
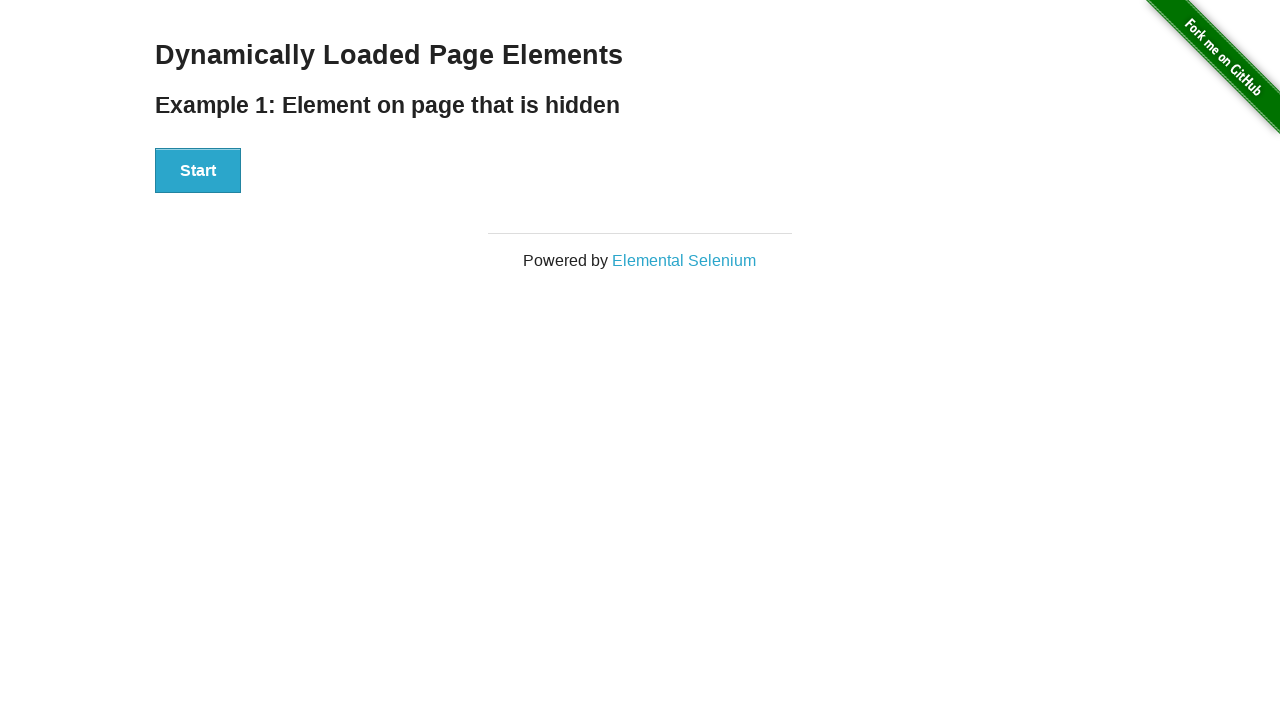

Clicked the Start button to begin loading at (198, 171) on xpath=//div[@id='start']/button
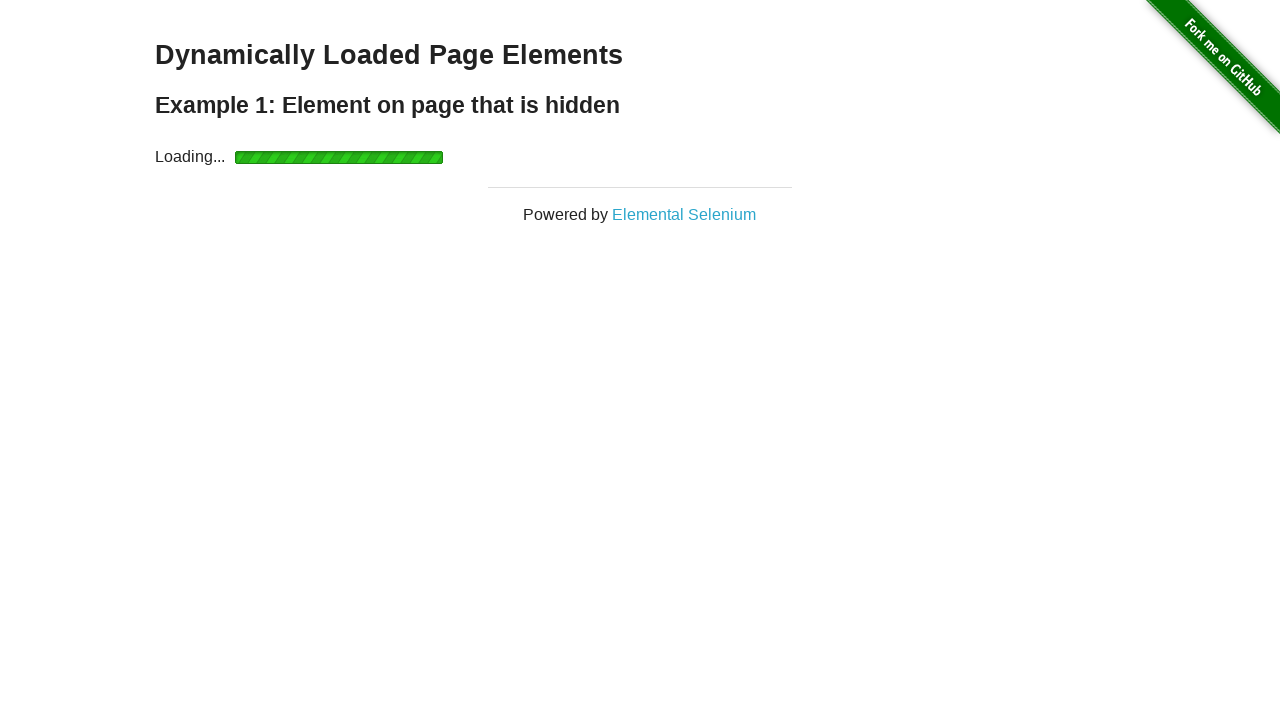

Loading indicator disappeared
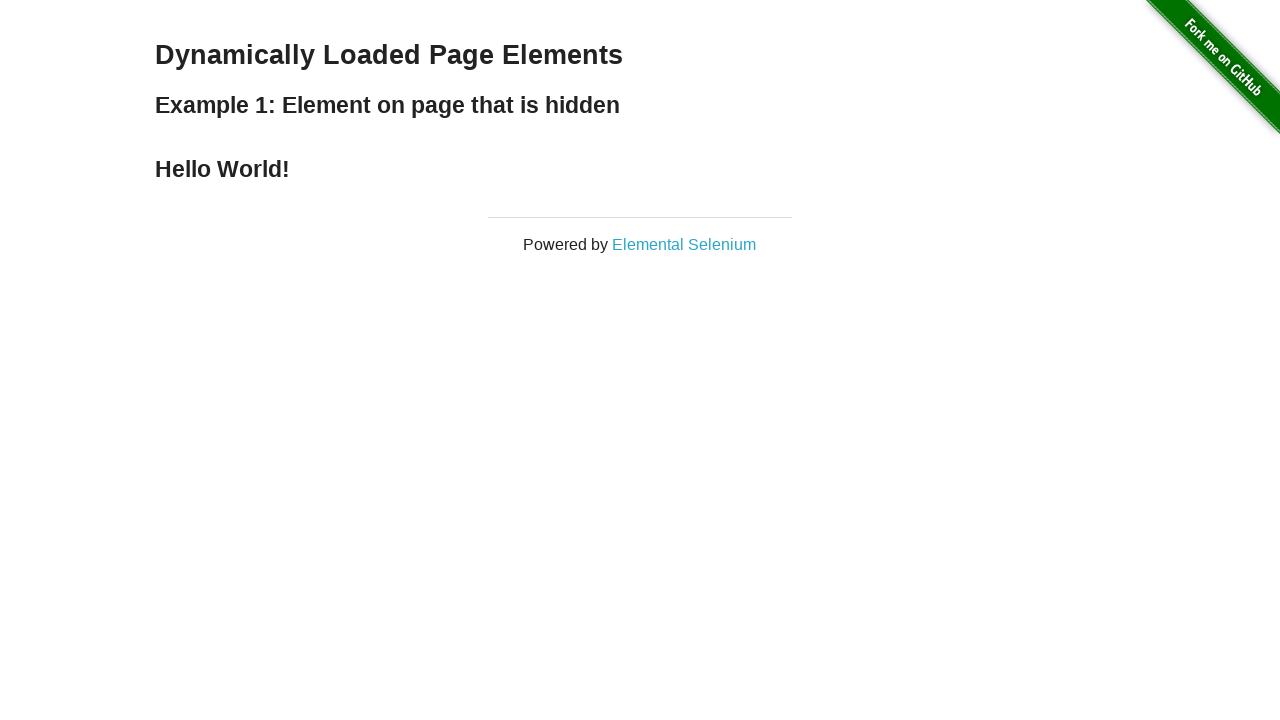

Finish element appeared after dynamic loading completed
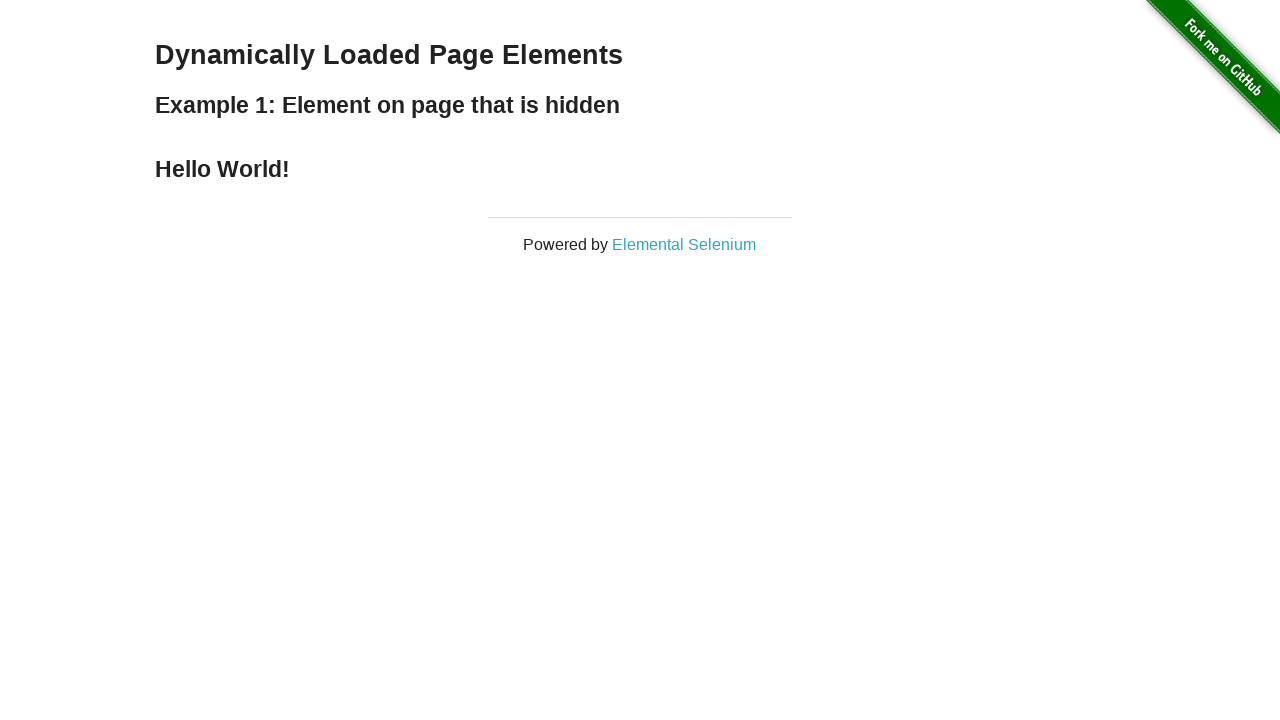

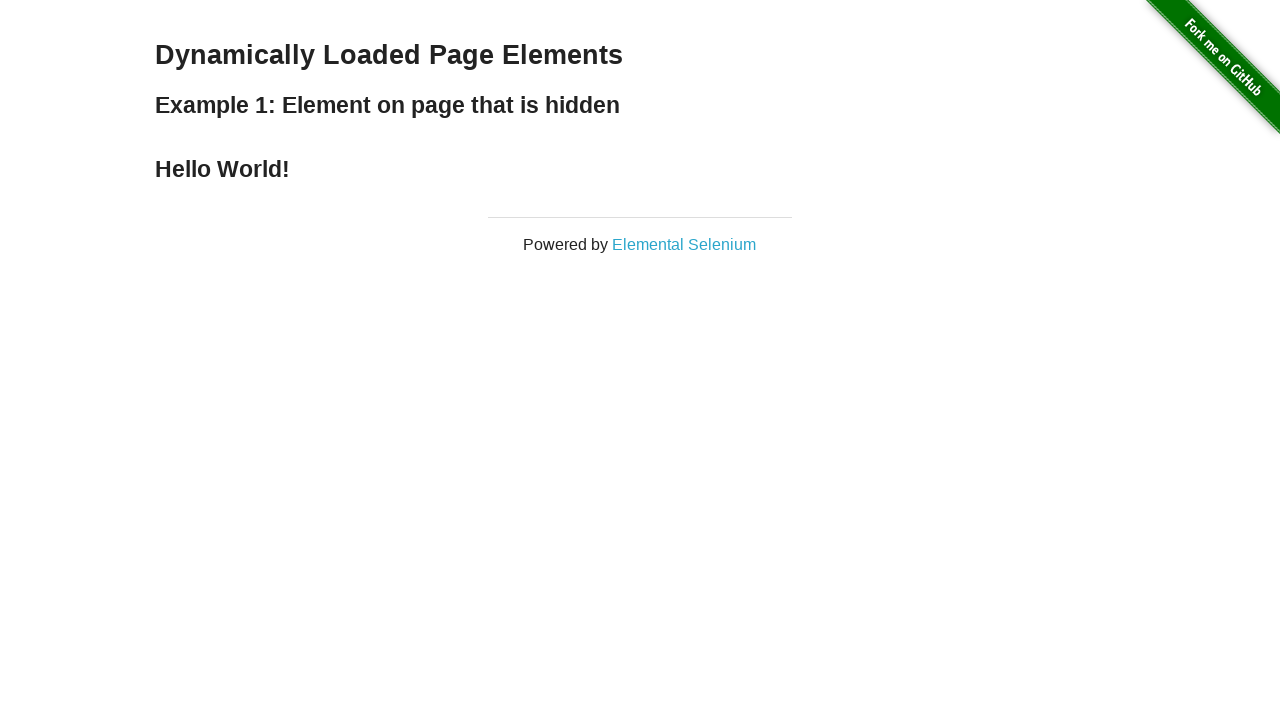